Navigates to the Selenium documentation website and performs page scrolling actions using keyboard shortcuts

Starting URL: https://www.selenium.dev/

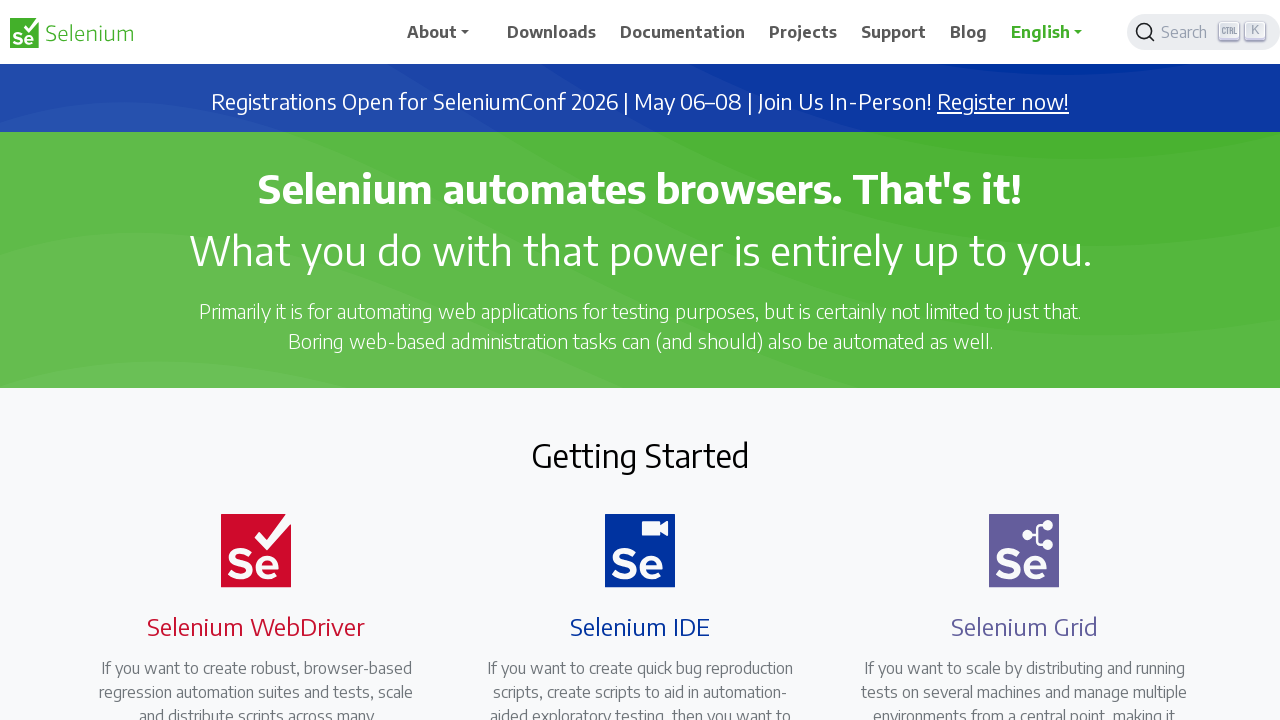

Navigated to Selenium documentation website
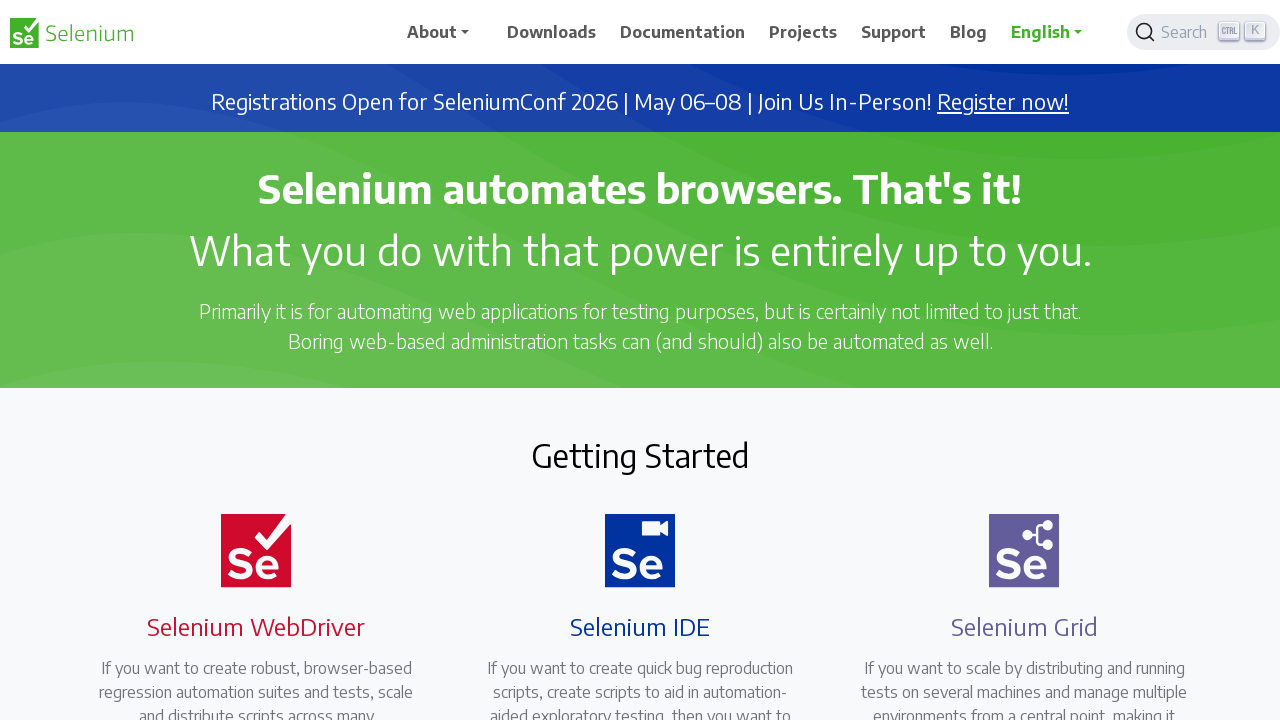

Scrolled down using PAGE_DOWN key
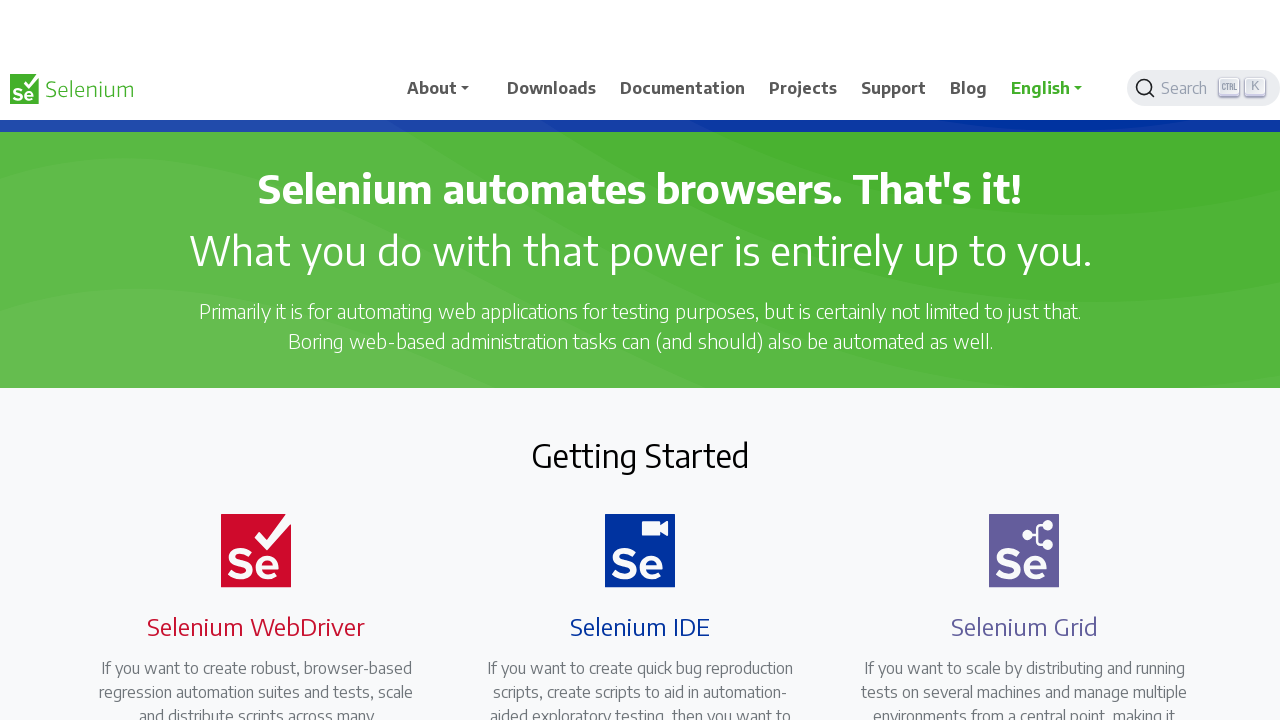

Scrolled down again using PAGE_DOWN key
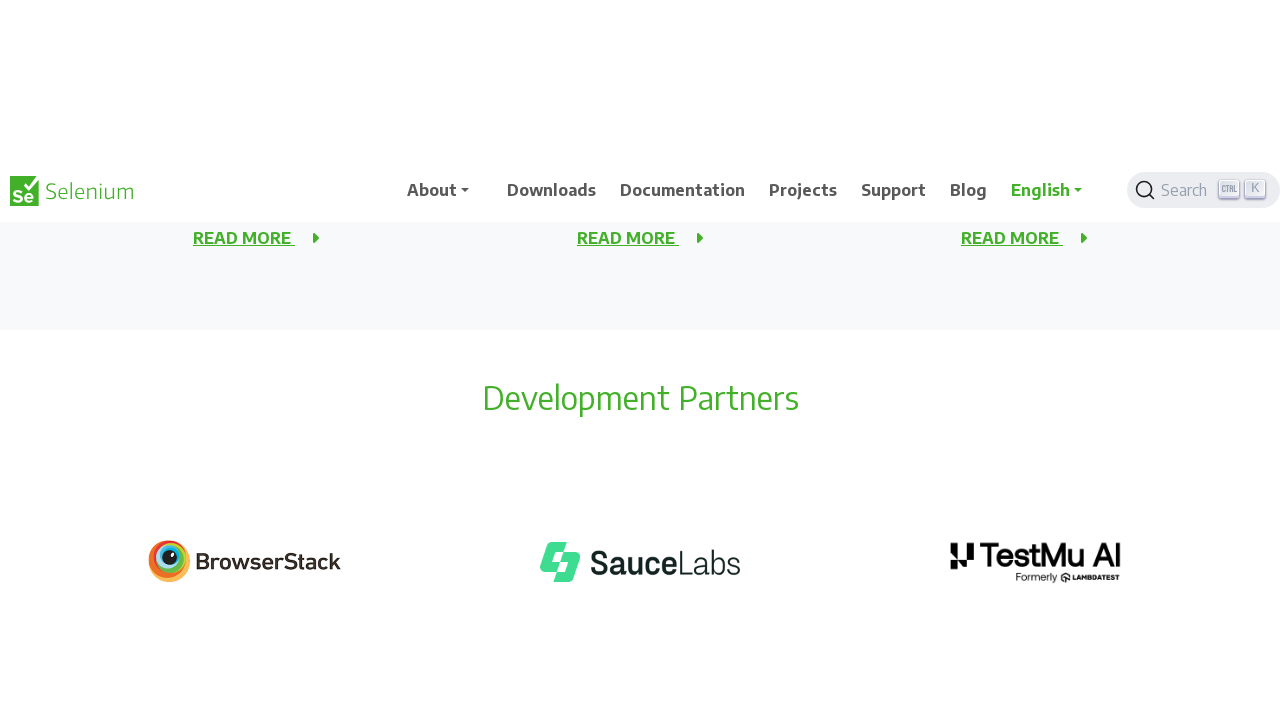

Scrolled up using PAGE_UP key
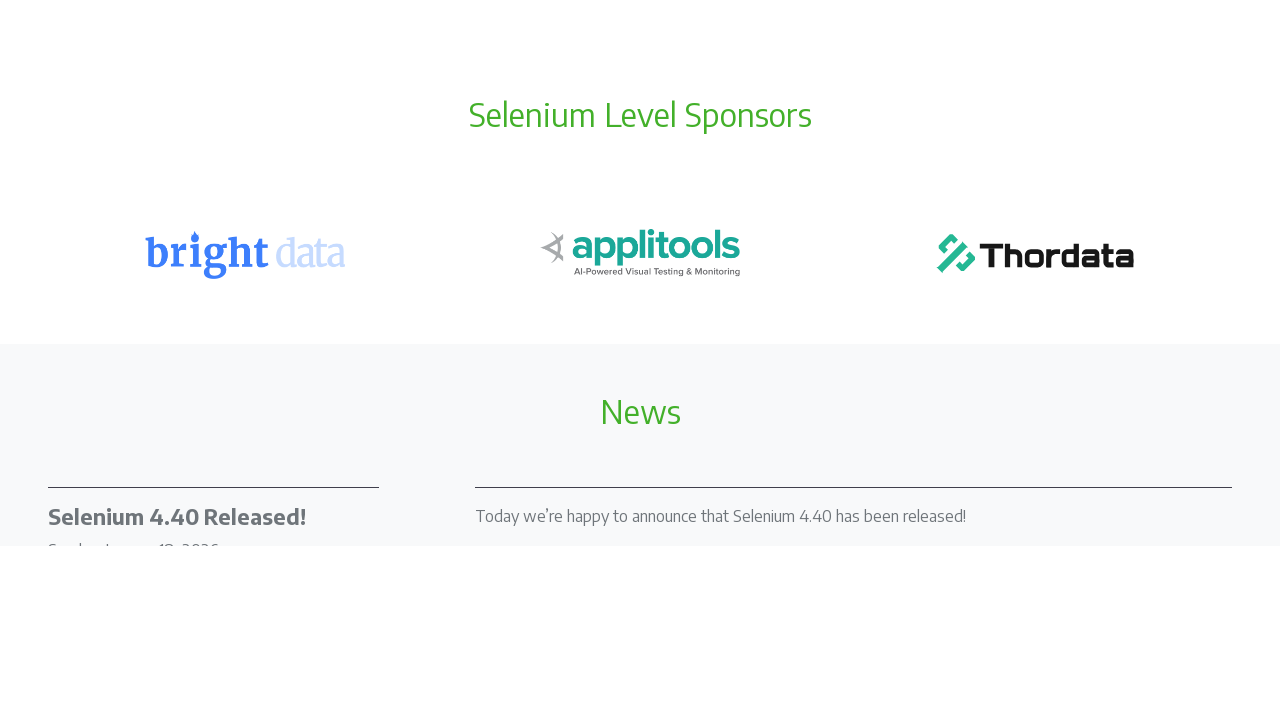

Scrolled up again using PAGE_UP key
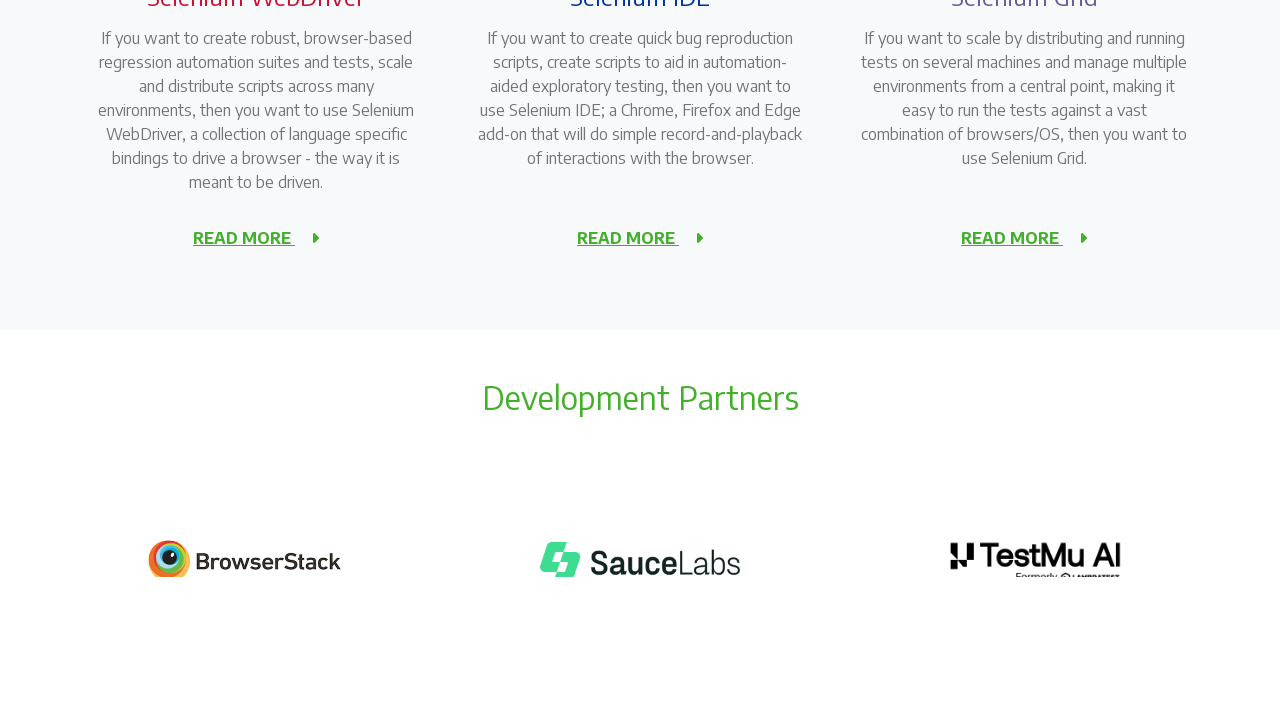

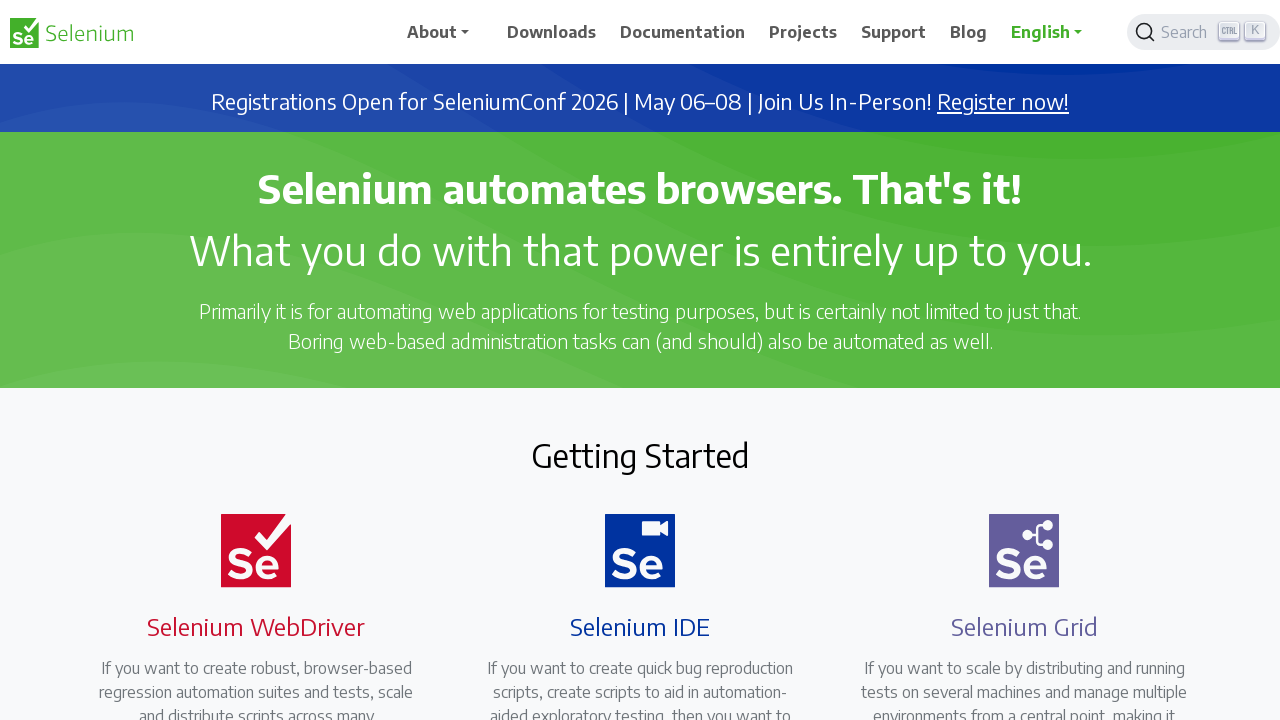